Opens a login practice page and creates a browser context. The test only navigates to the page without performing any authentication.

Starting URL: https://rahulshettyacademy.com/loginpagePractise

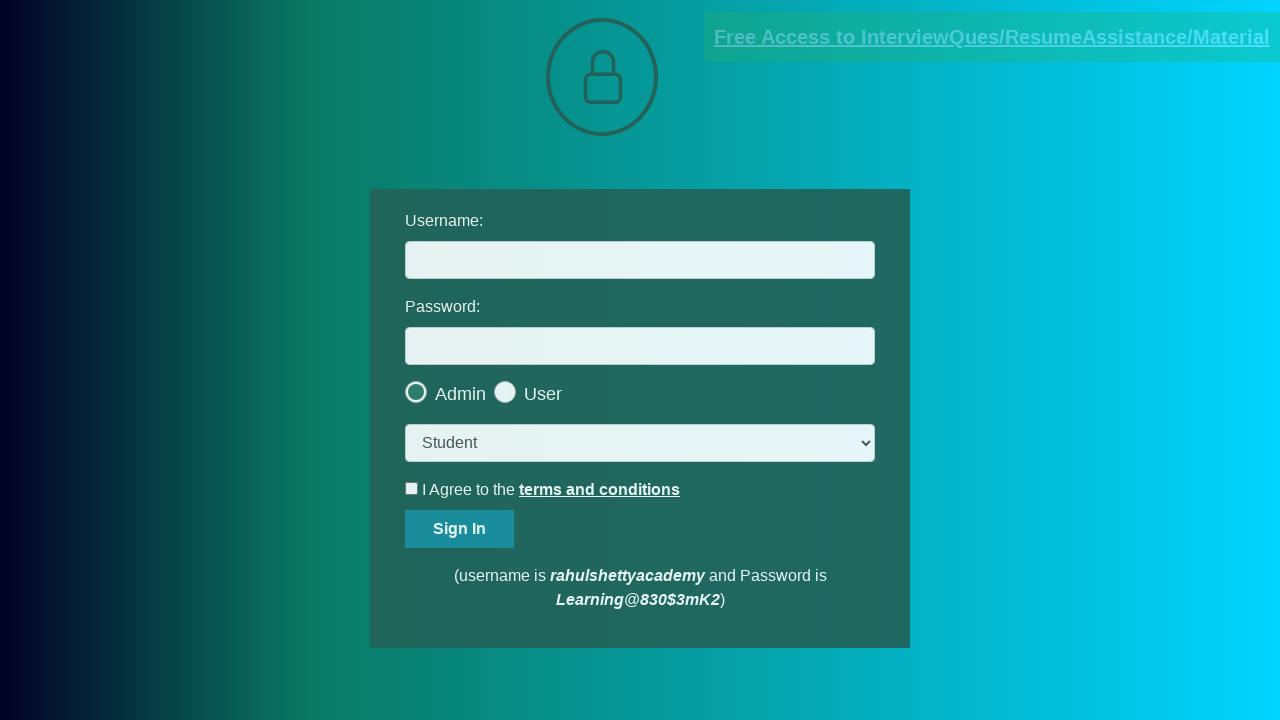

Waited for page to load (domcontentloaded)
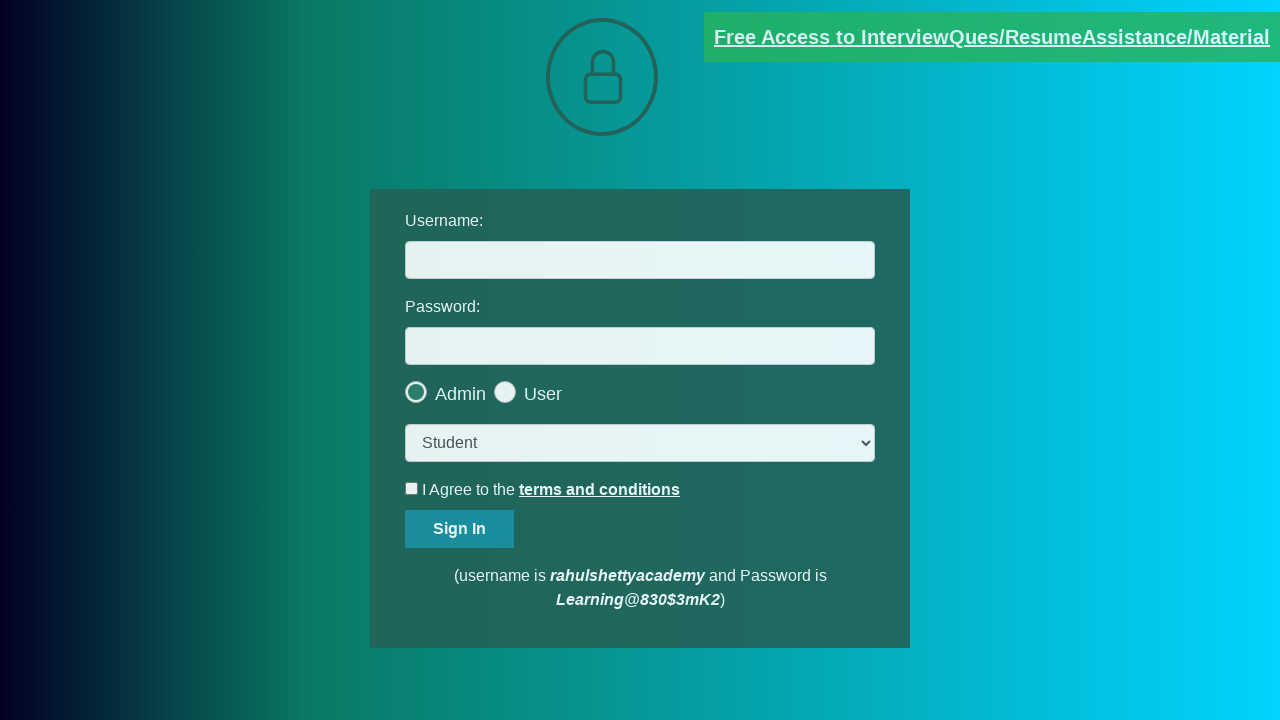

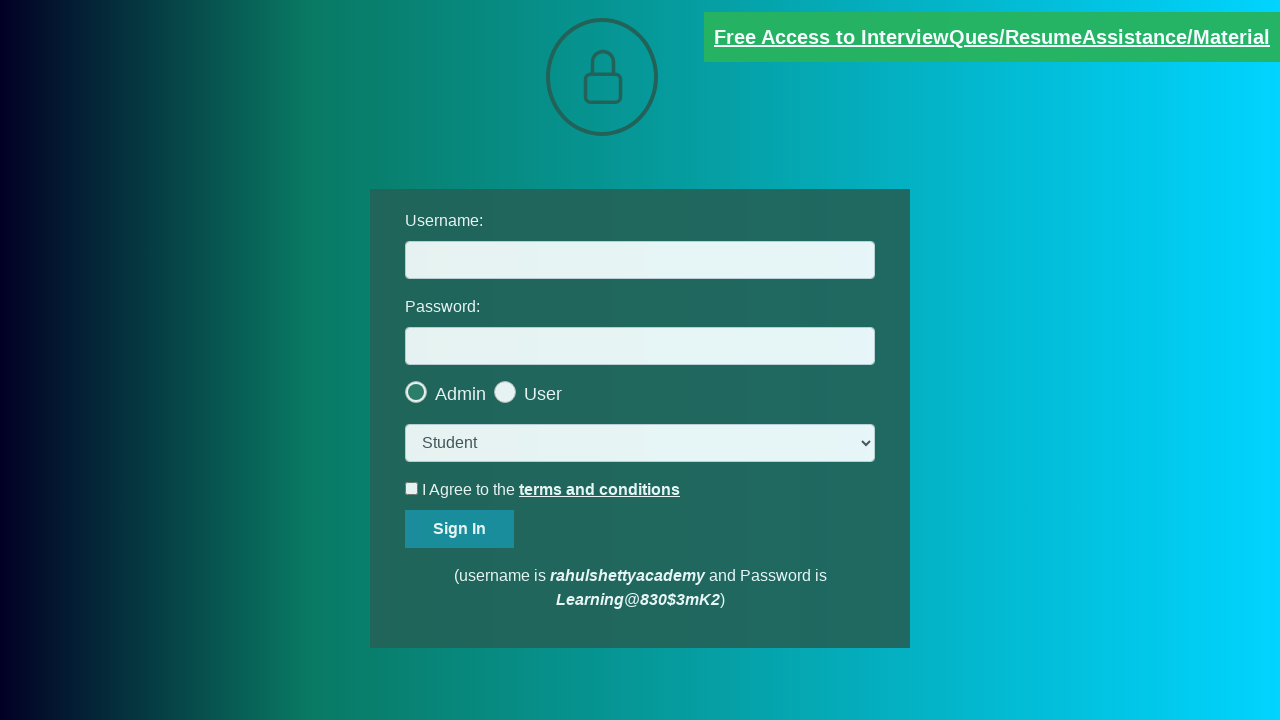